Tests CNPJ generation without formatting mask by selecting the no punctuation option and clicking generate

Starting URL: https://www.4devs.com.br/gerador_de_cnpj

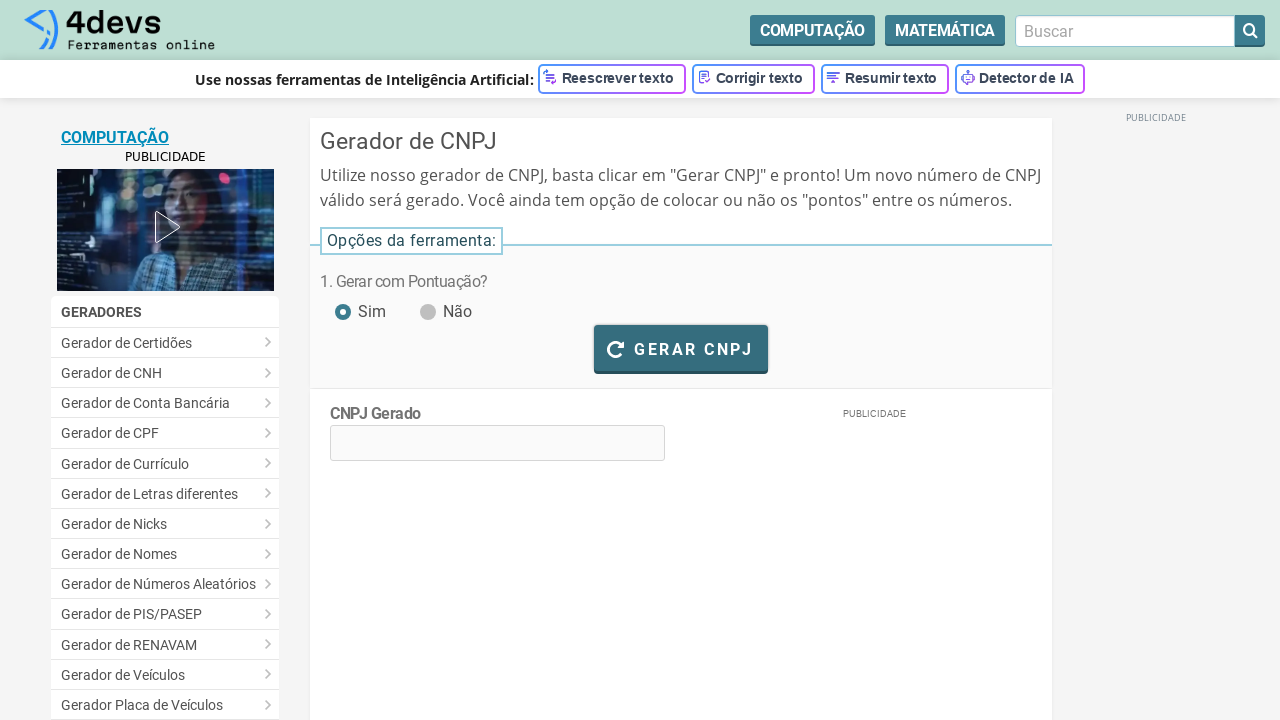

Clicked the 'No punctuation' checkbox to disable CNPJ formatting at (426, 301) on #pontuacao_nao
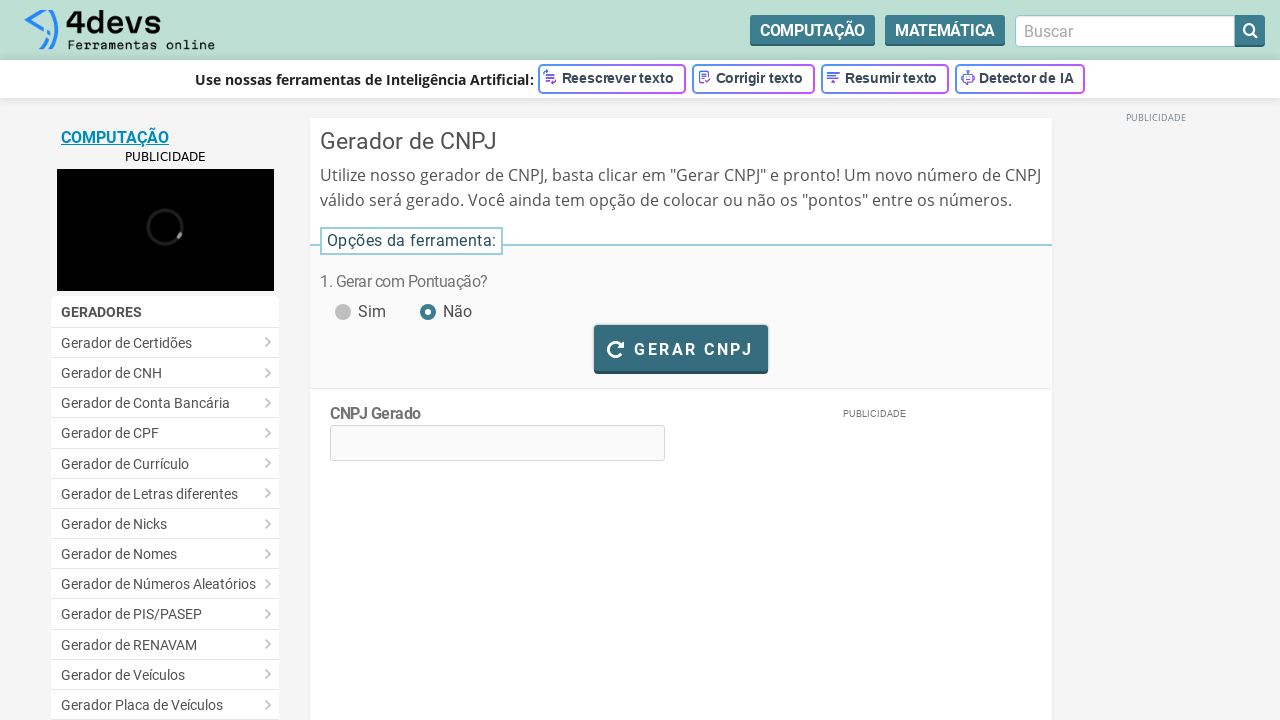

Clicked the 'Generate CNPJ' button at (681, 348) on #bt_gerar_cnpj
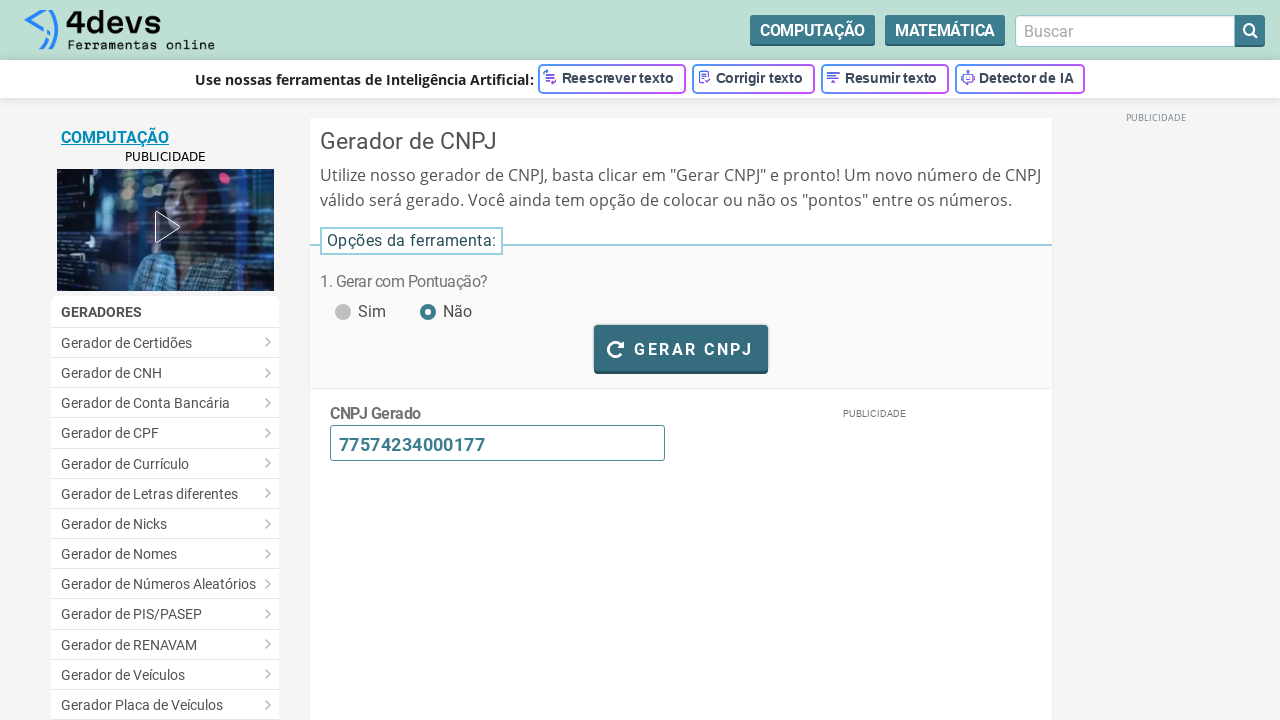

Waited 15 seconds for CNPJ generation to complete
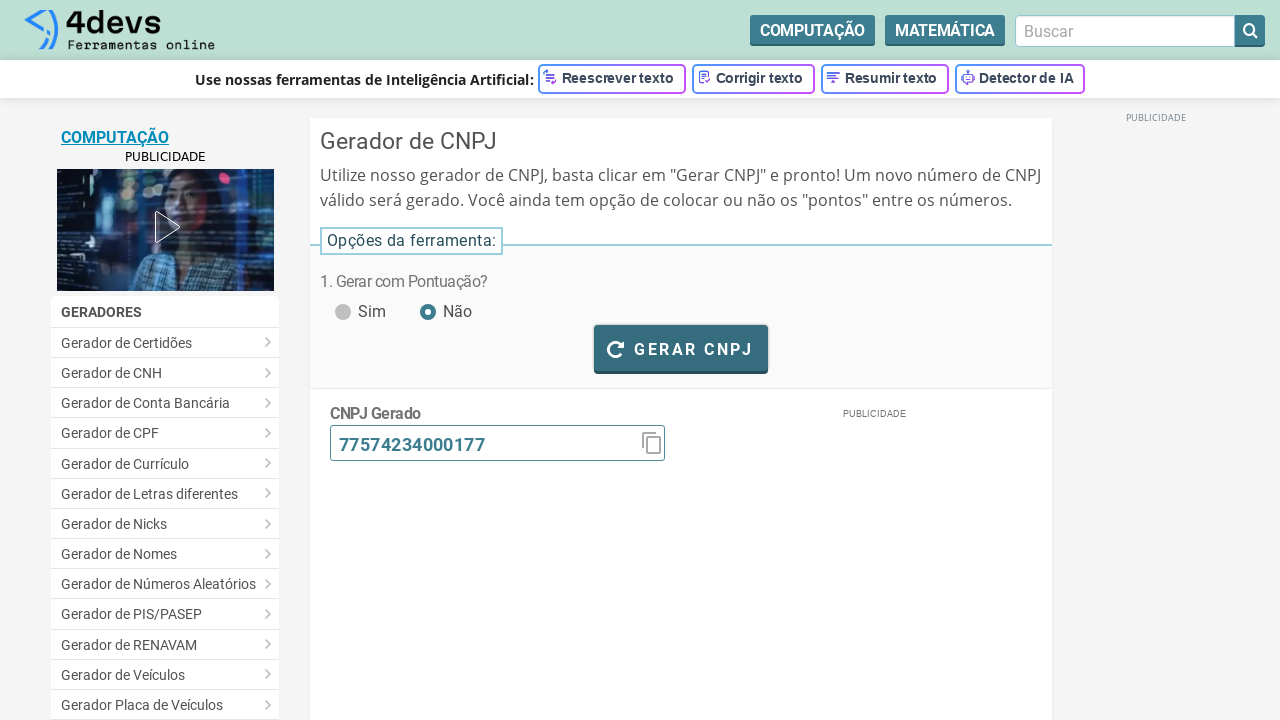

Verified the generated CNPJ element is visible without formatting mask
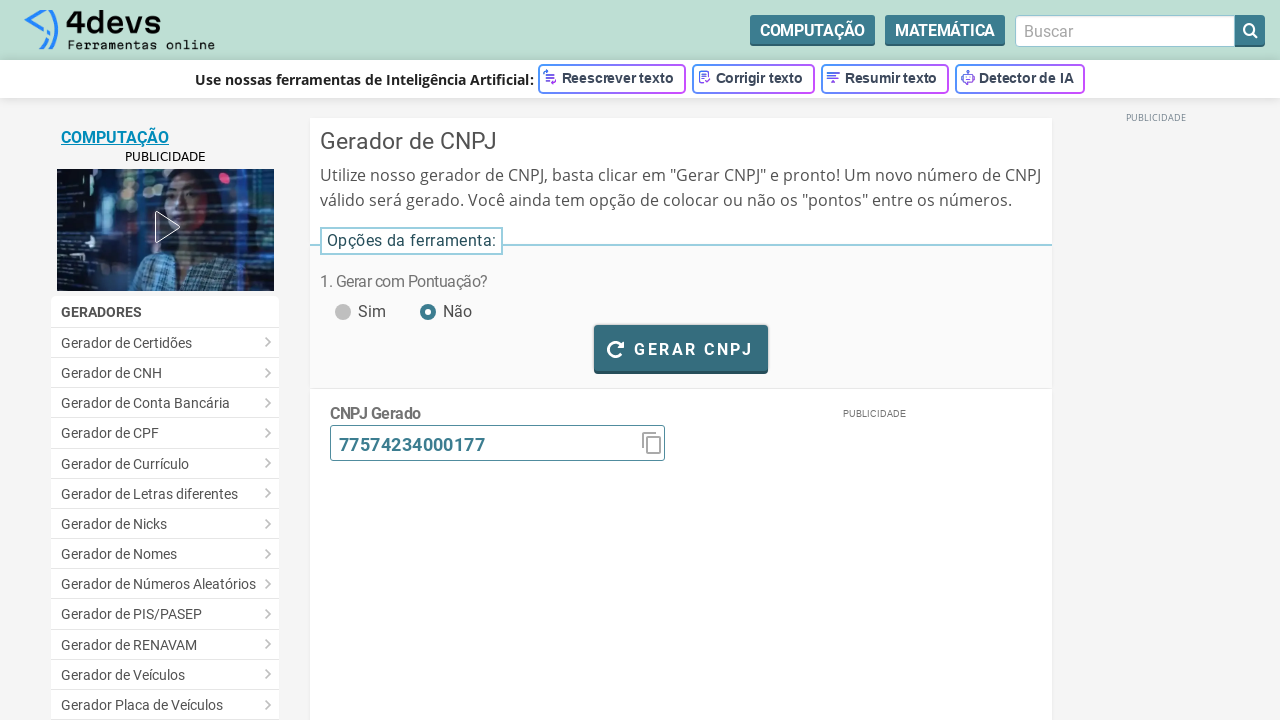

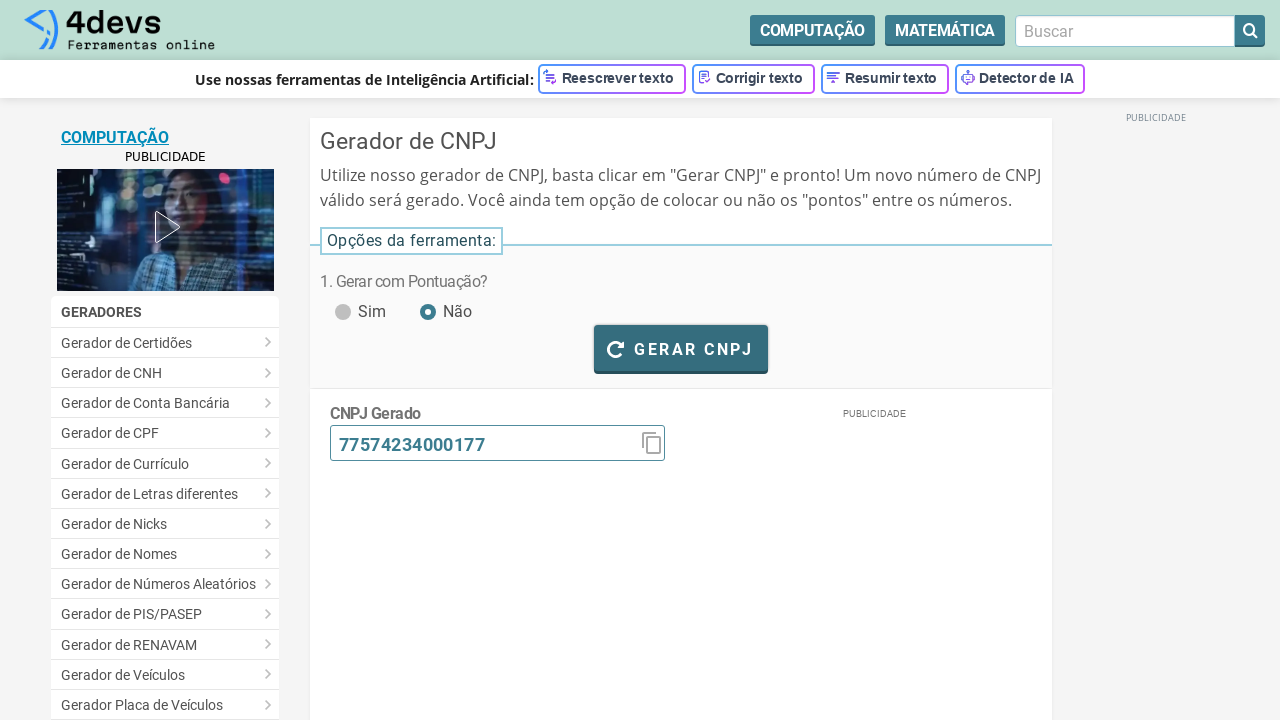